Tests registration form validation with a username that has a leading space, expecting an error about prefix/postfix spaces.

Starting URL: https://anatoly-karpovich.github.io/demo-login-form/

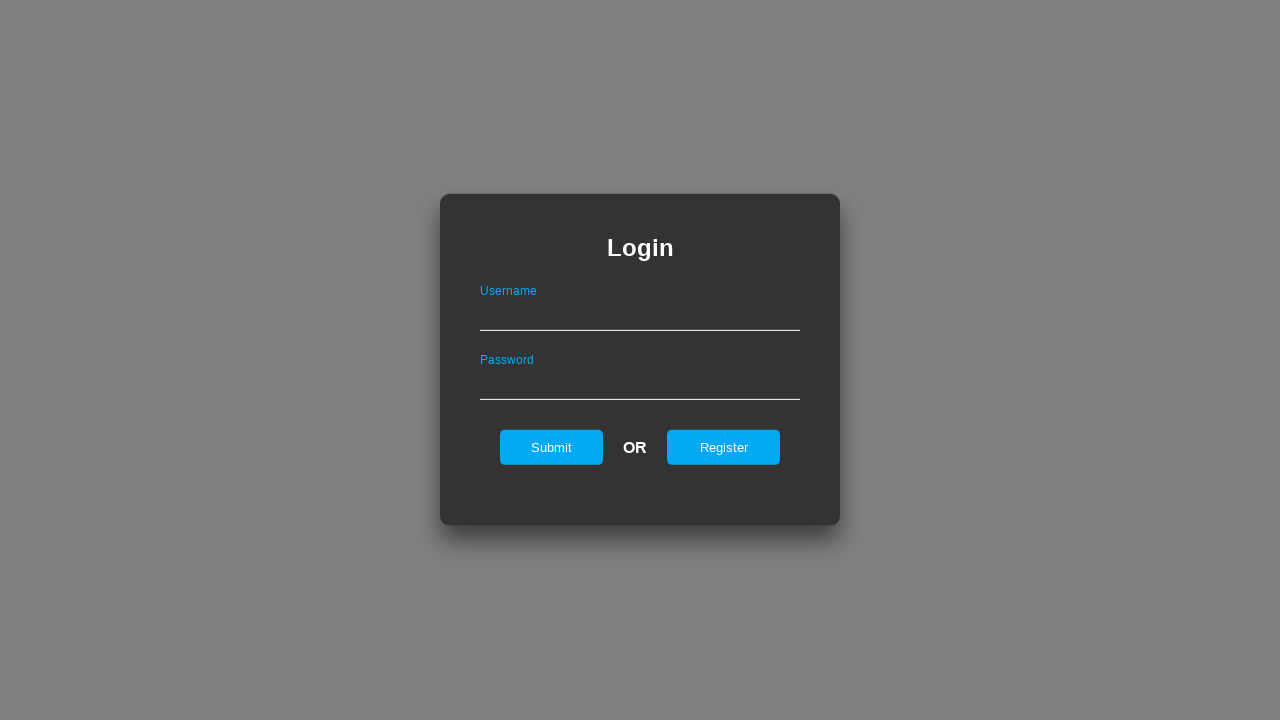

Clicked register button to navigate to registration form at (724, 447) on #registerOnLogin
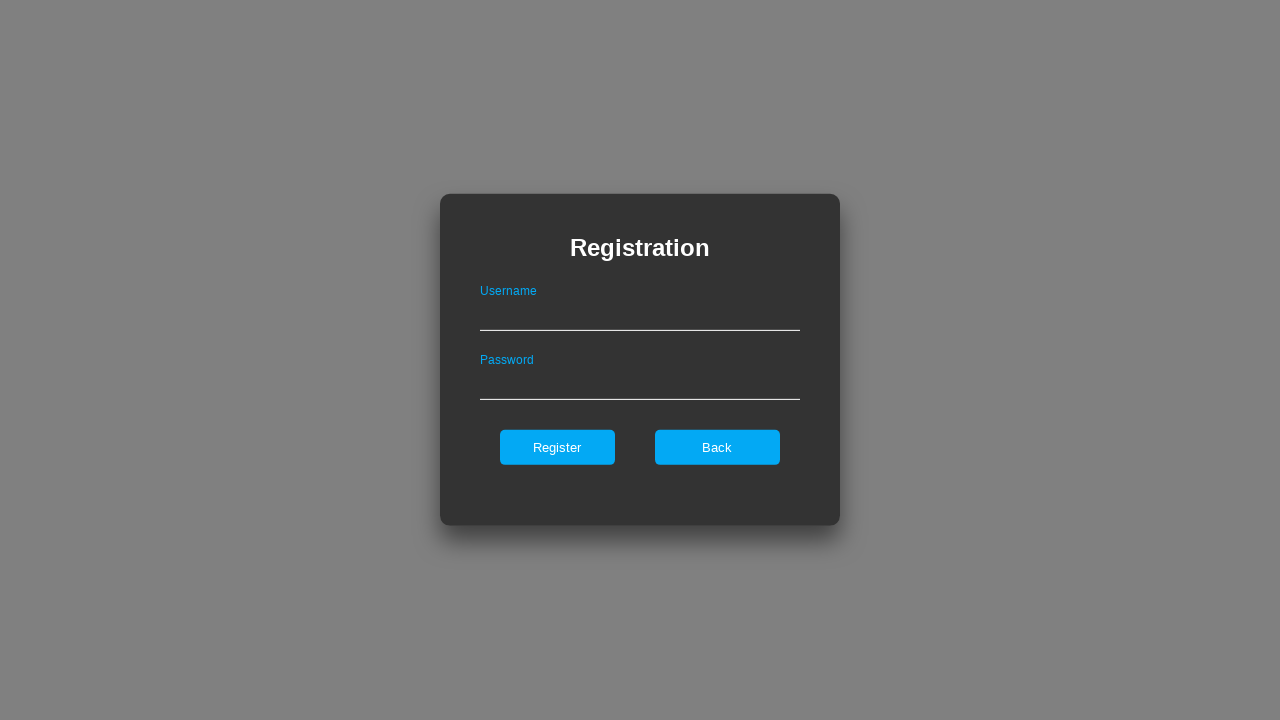

Registration form is now visible
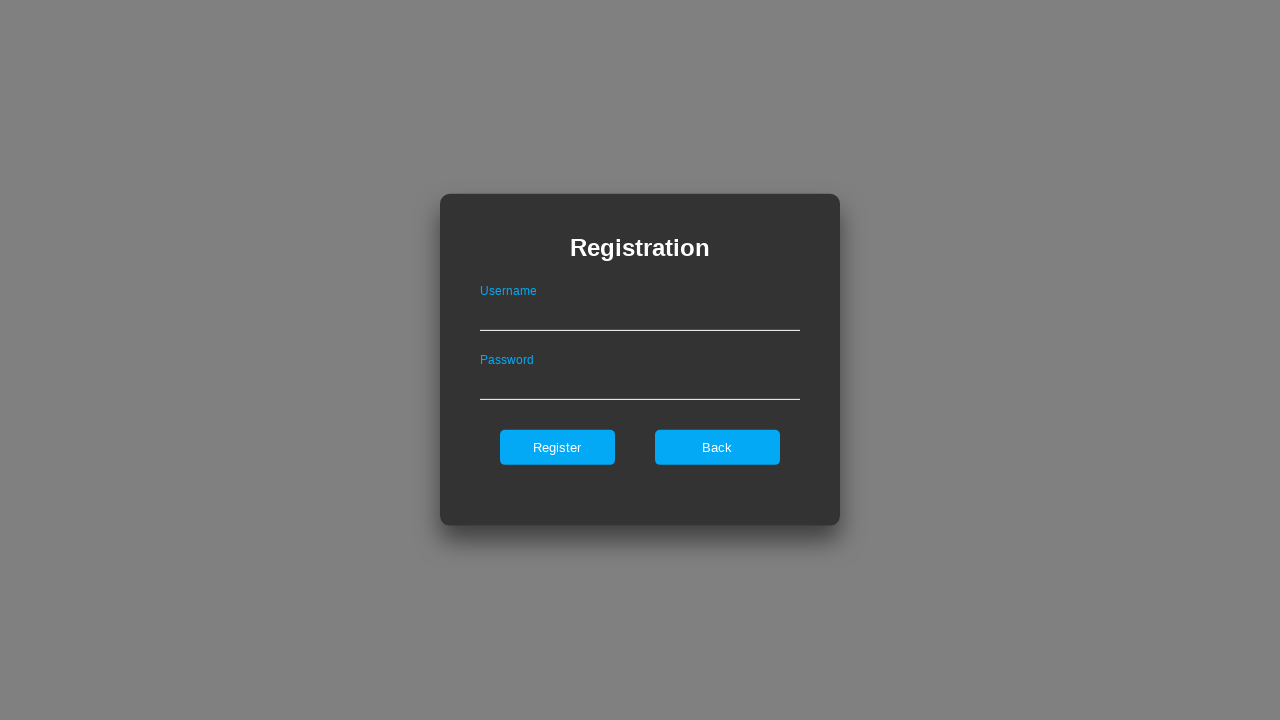

Filled username field with ' user3' (leading space) on #userNameOnRegister
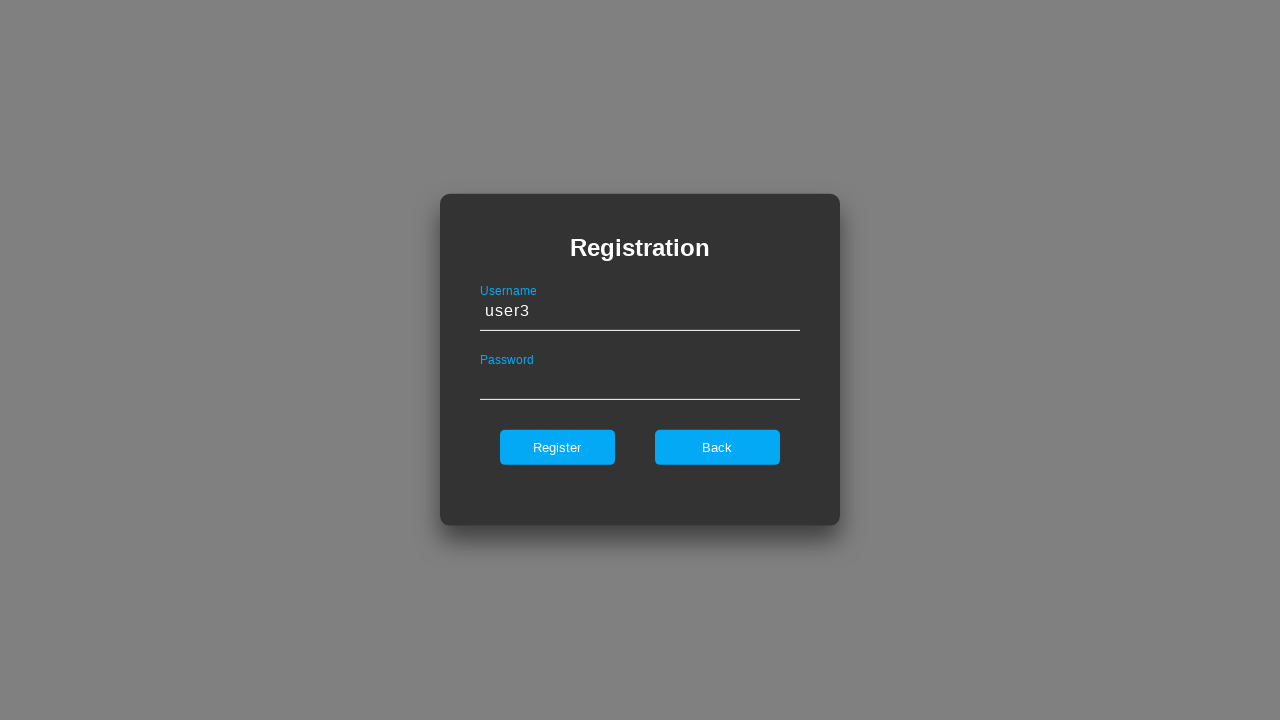

Filled password field with 'Password1' on #passwordOnRegister
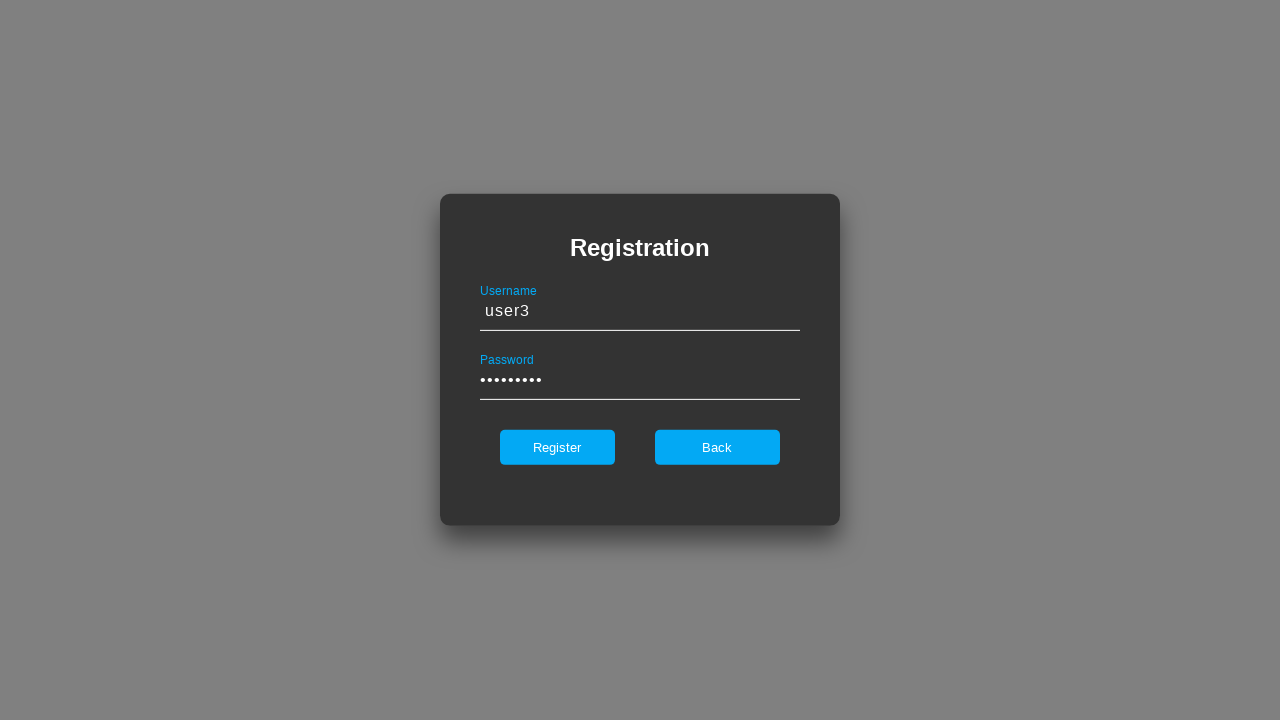

Clicked register button to submit form at (557, 447) on #register
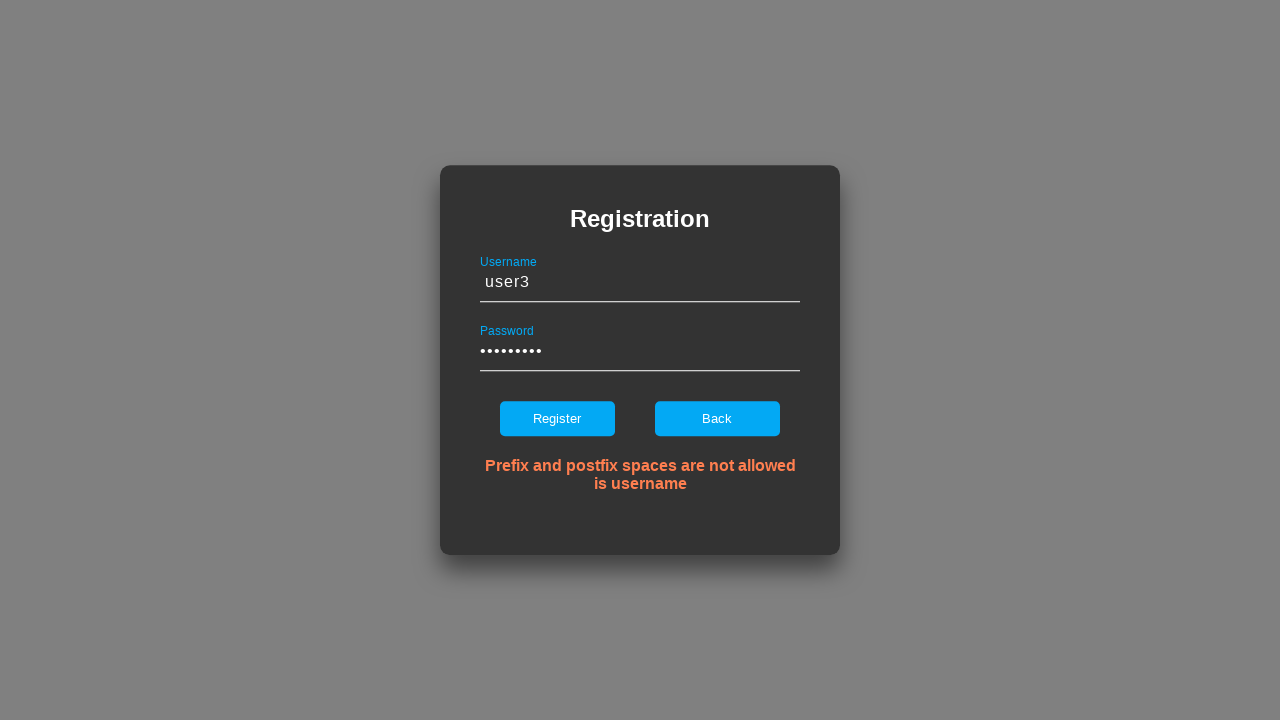

Error message about prefix/postfix spaces is displayed
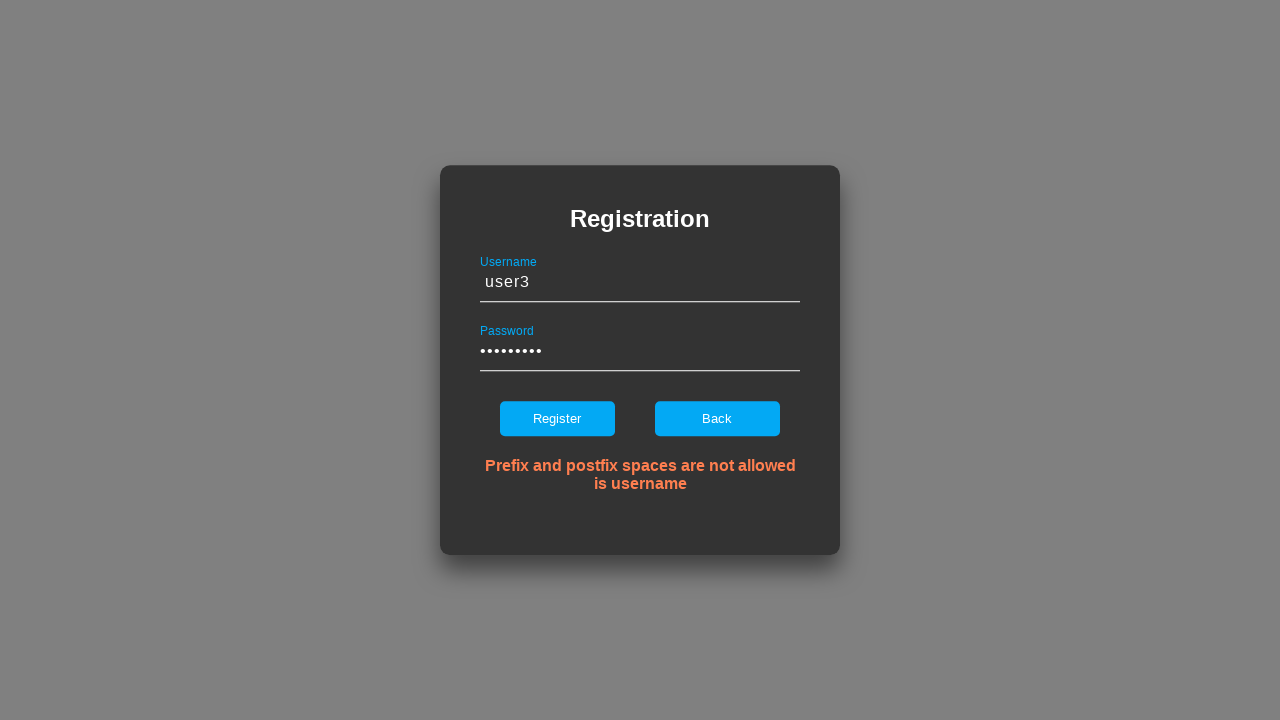

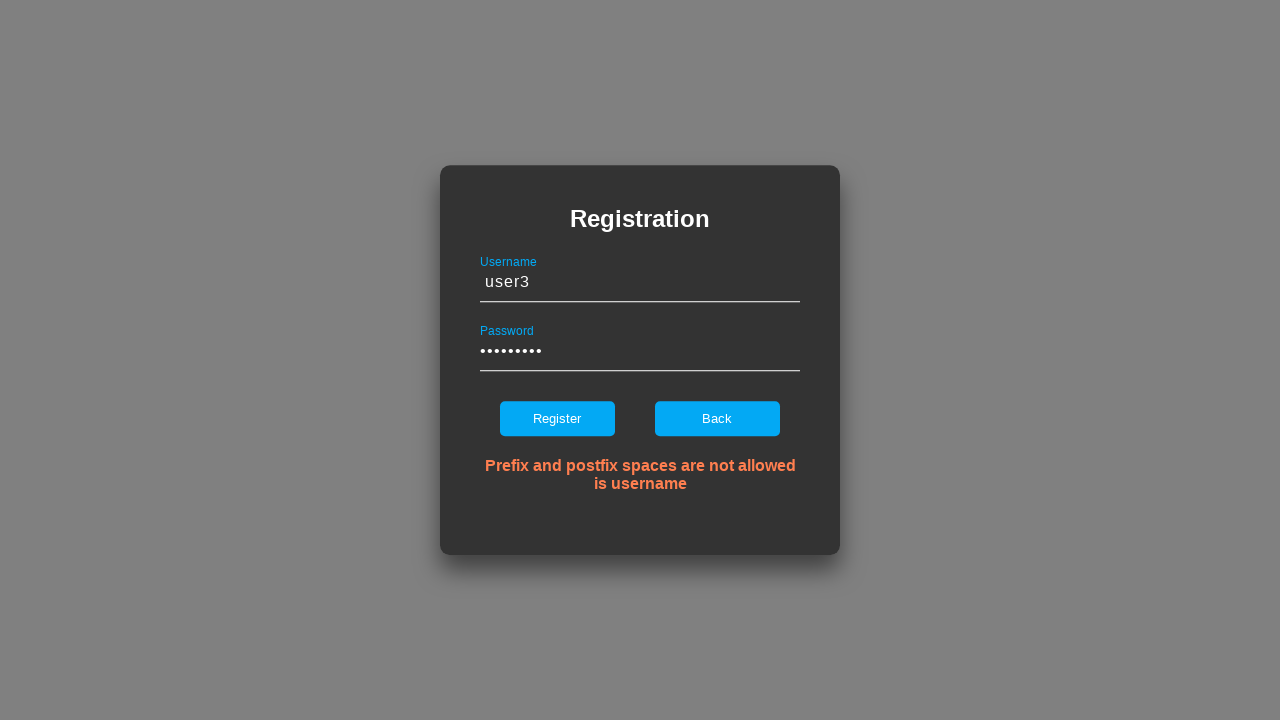